Tests user registration with an invalid email format, verifying that the system displays an appropriate error message and stays on the registration page.

Starting URL: https://www.redmine.org/

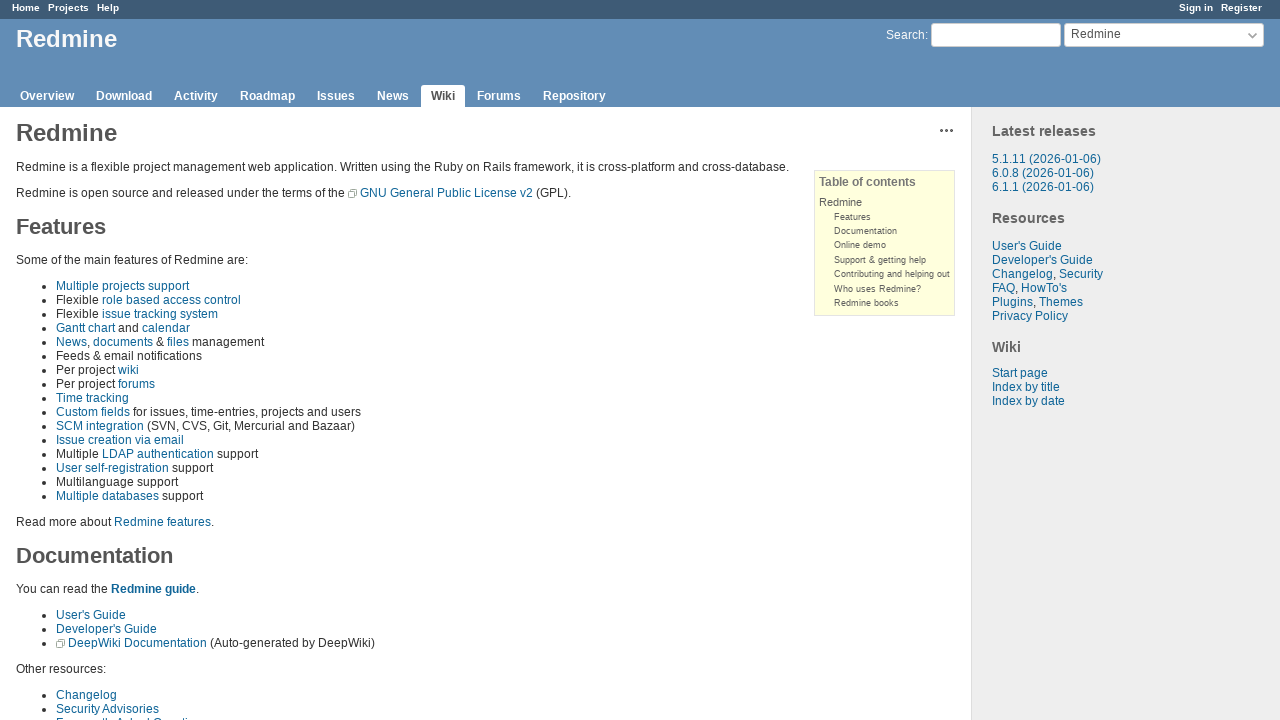

Page loaded and DOM content ready
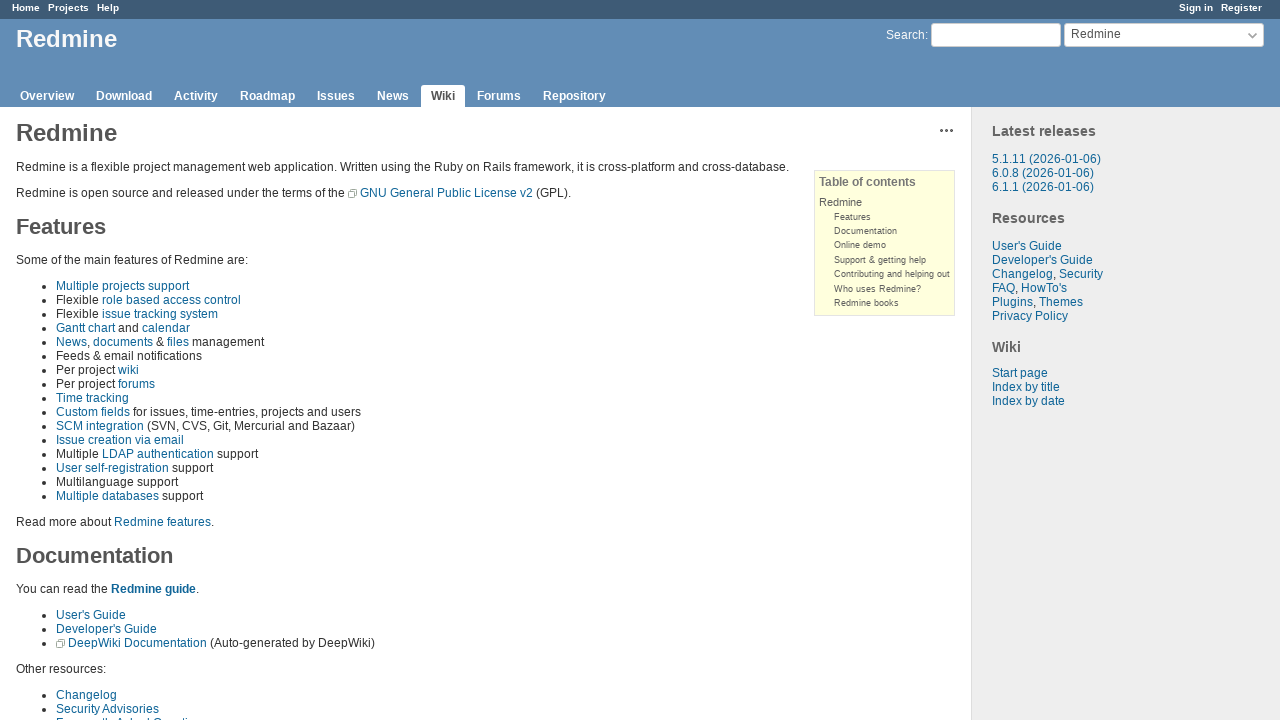

Clicked Register link at (1242, 8) on #account > ul > li > a.register
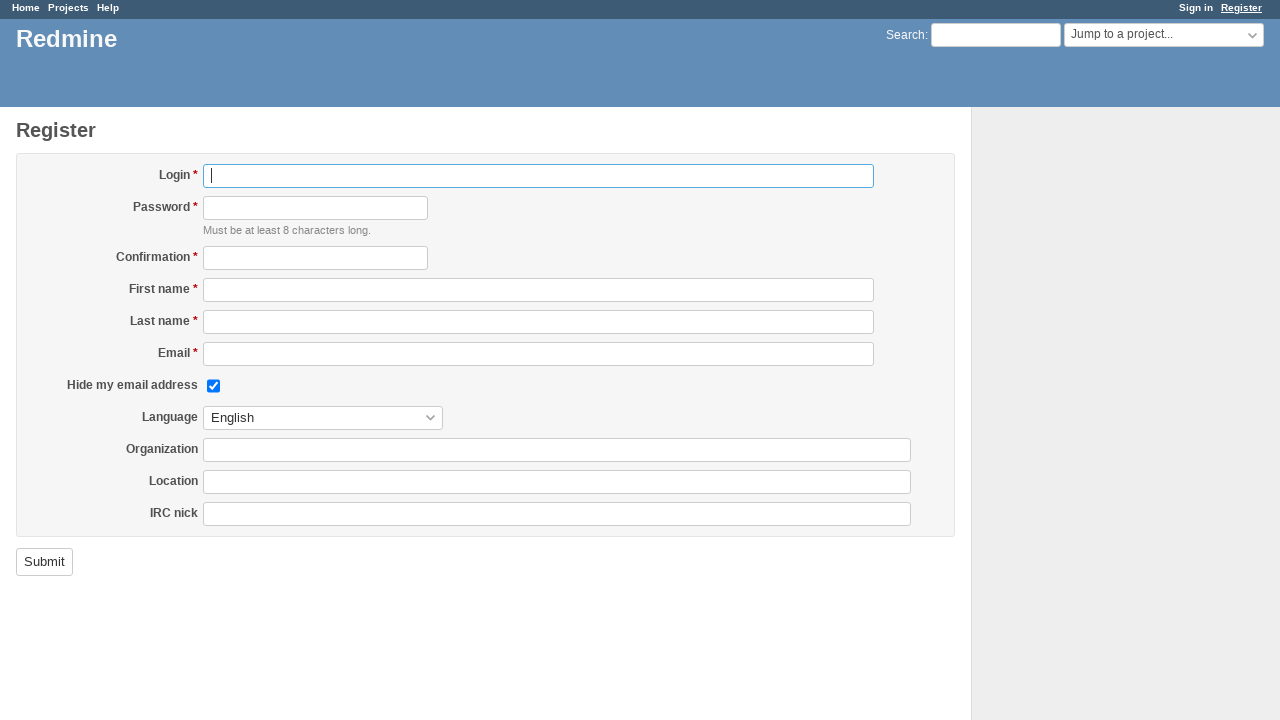

Waited 500ms for registration page to load
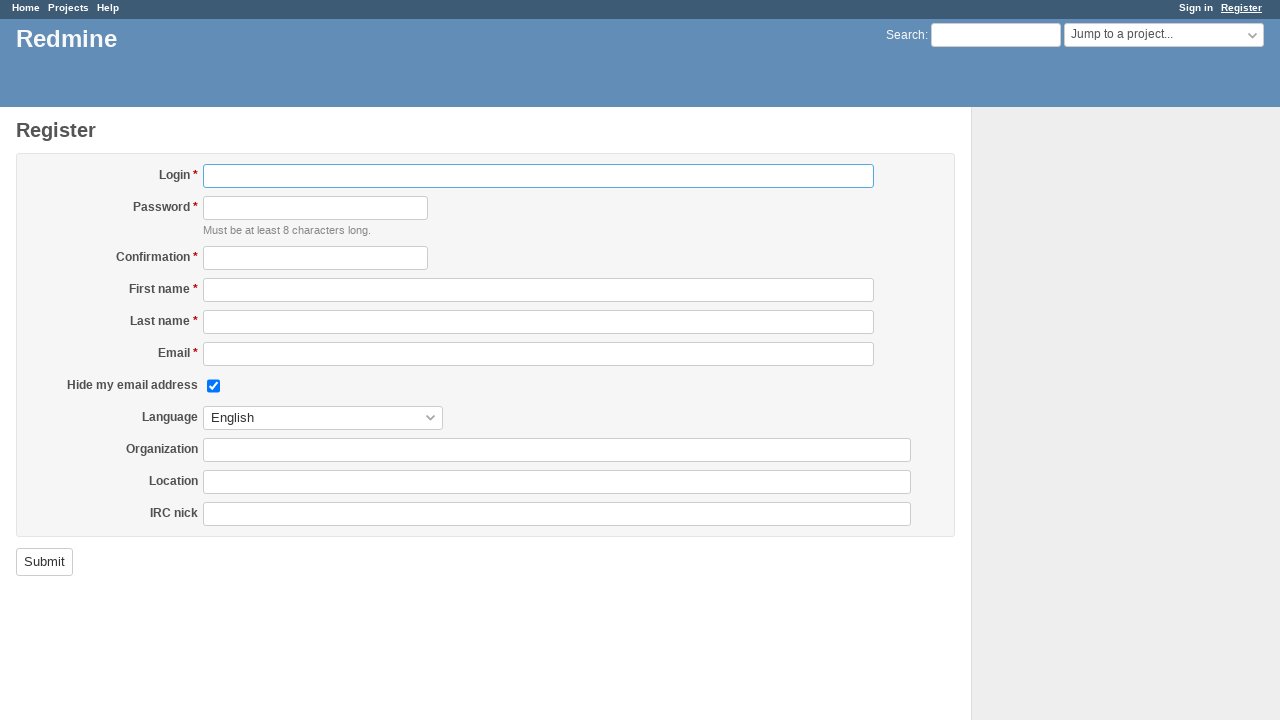

Filled username field with 'testuser_signup789' on #user_login
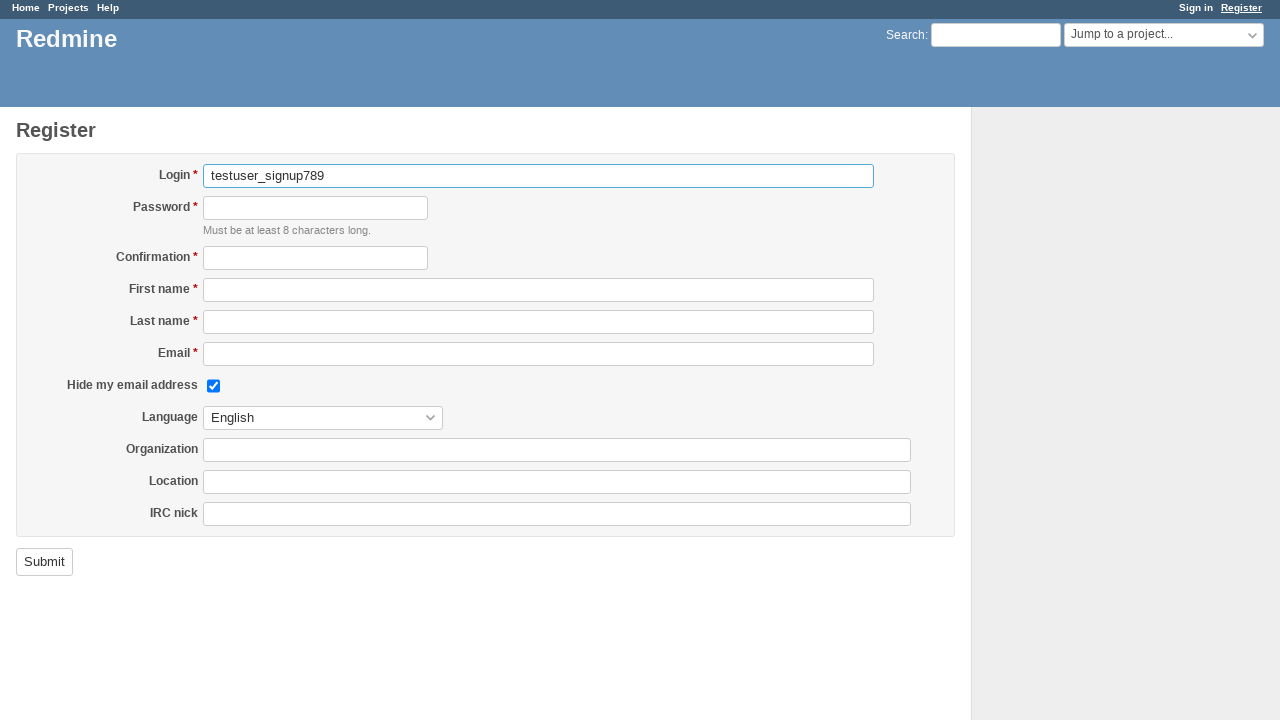

Filled password field with 'SecureTestPass456' on #user_password
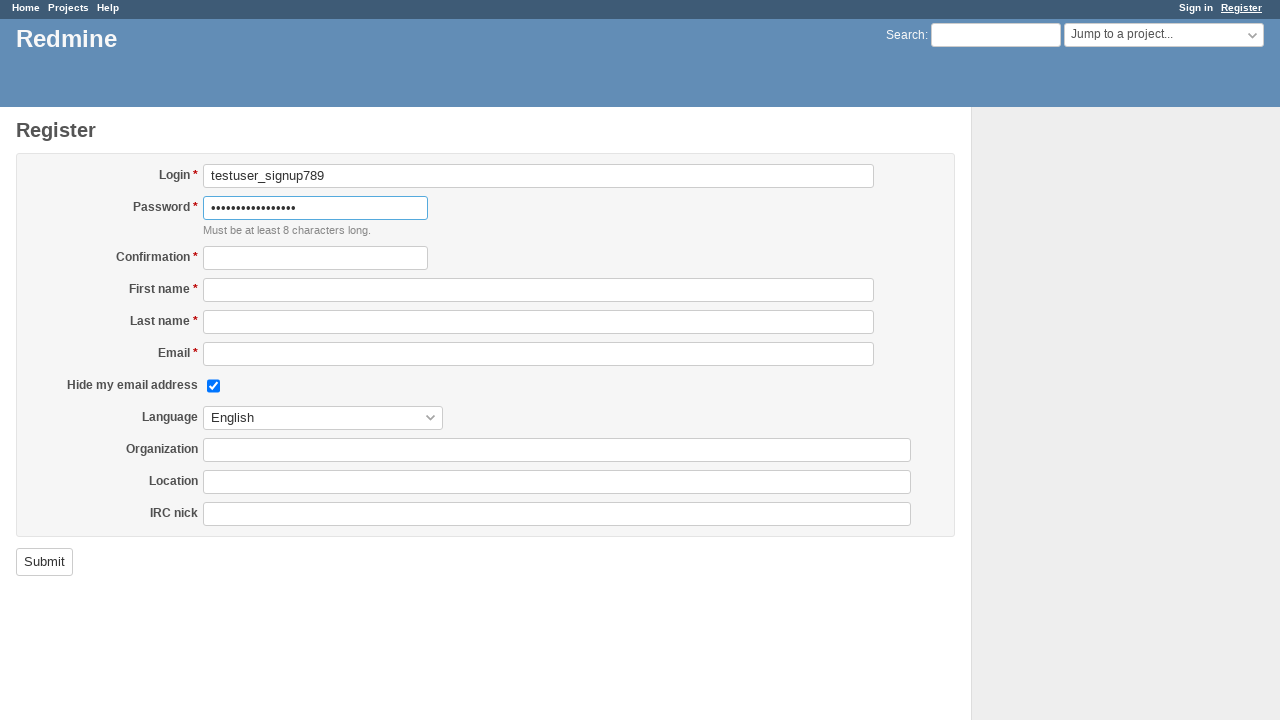

Filled password confirmation field with 'SecureTestPass456' on #user_password_confirmation
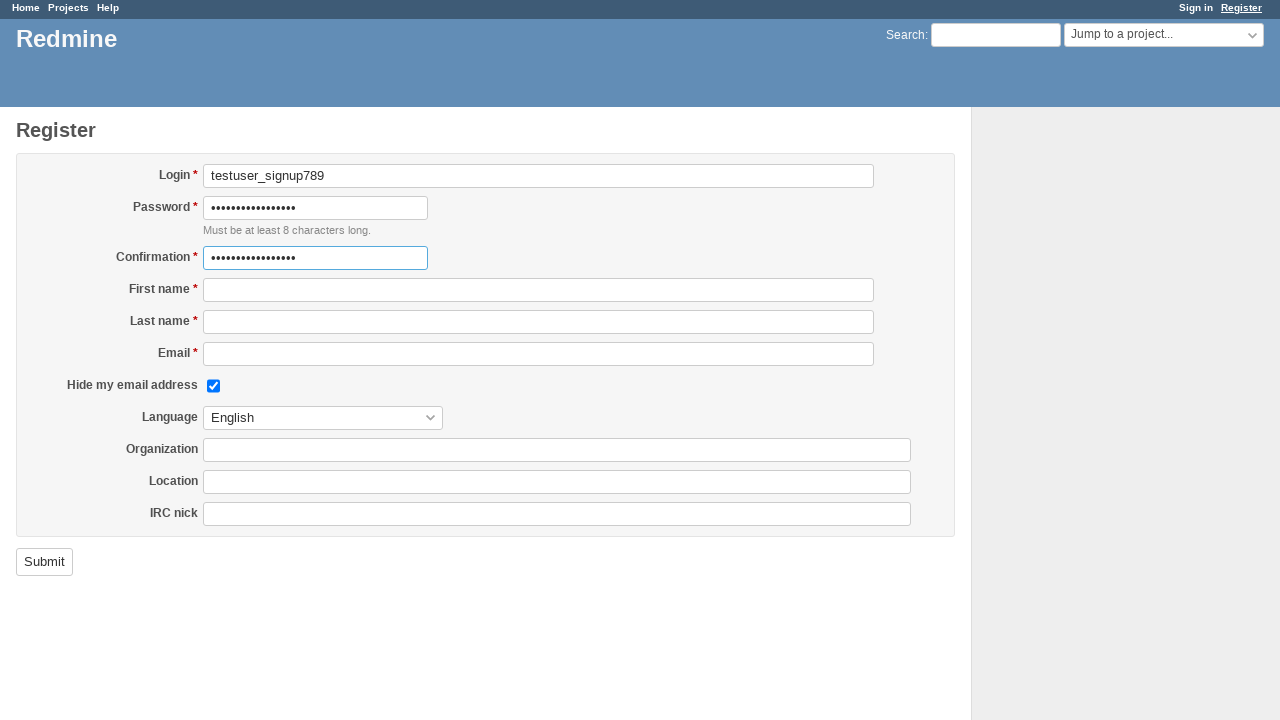

Filled first name field with 'John' on #user_firstname
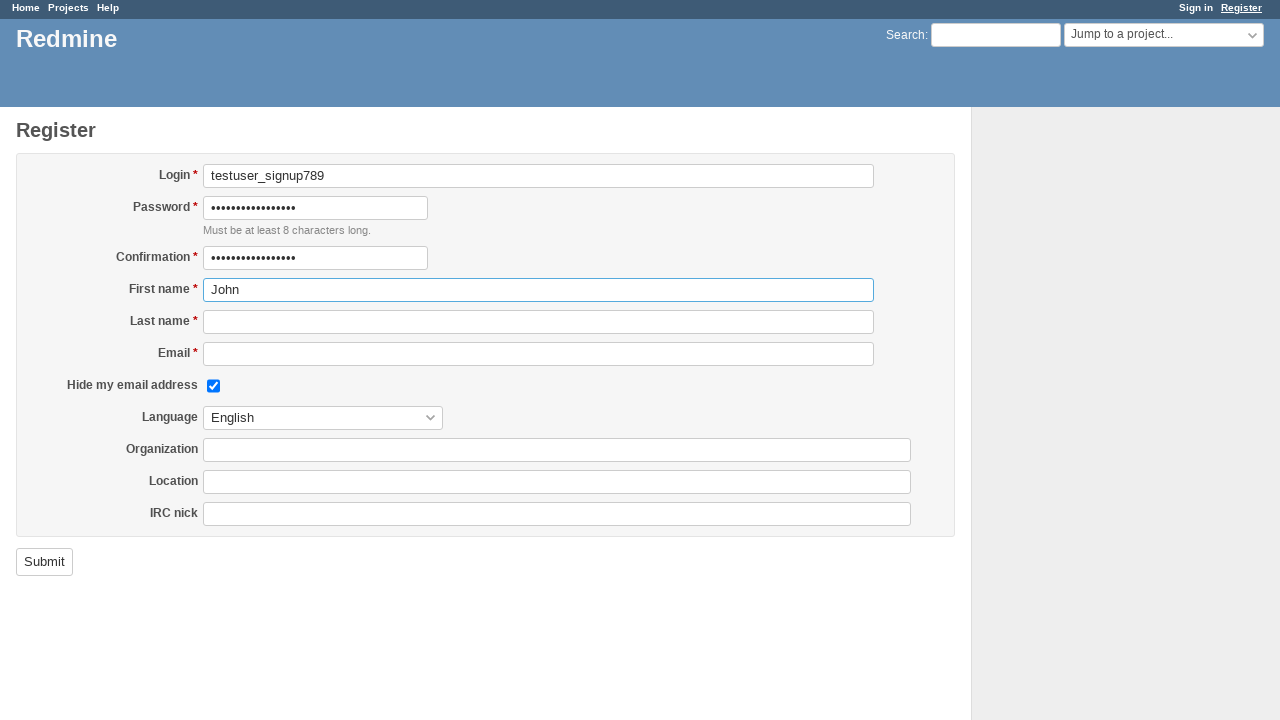

Filled last name field with 'Smith' on #user_lastname
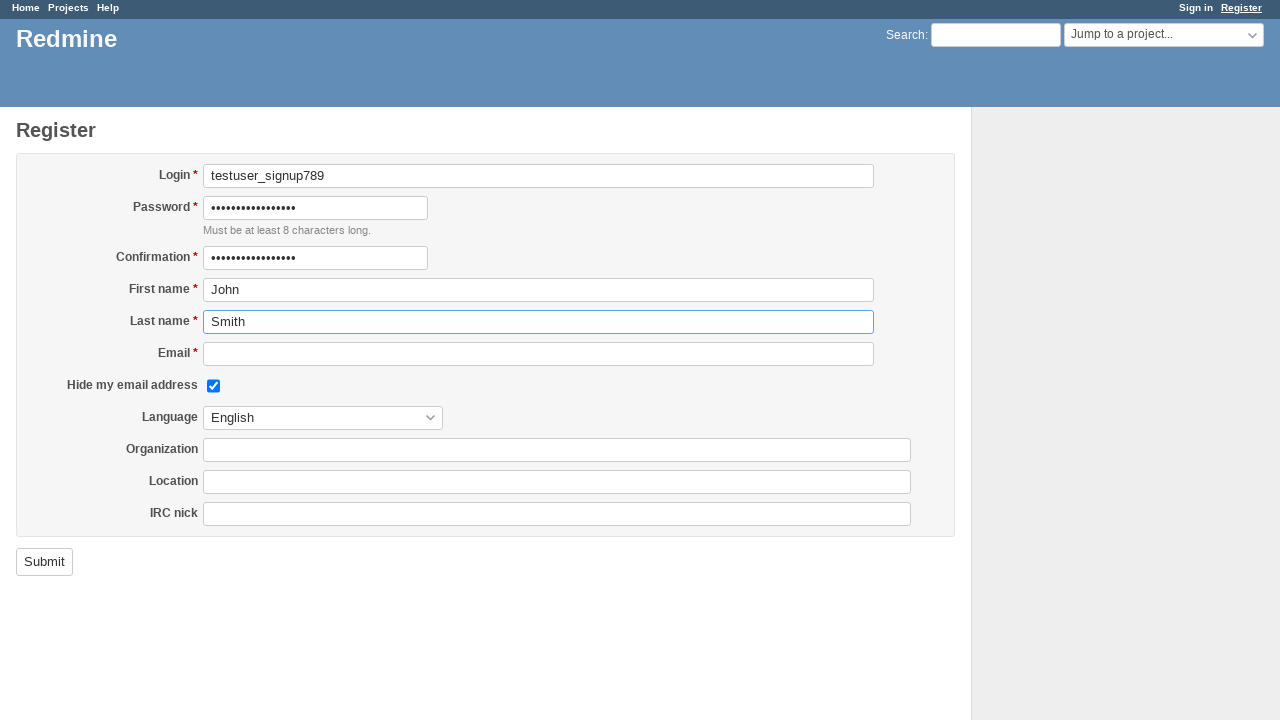

Filled email field with invalid email 'invalidemail@qwe' on #user_mail
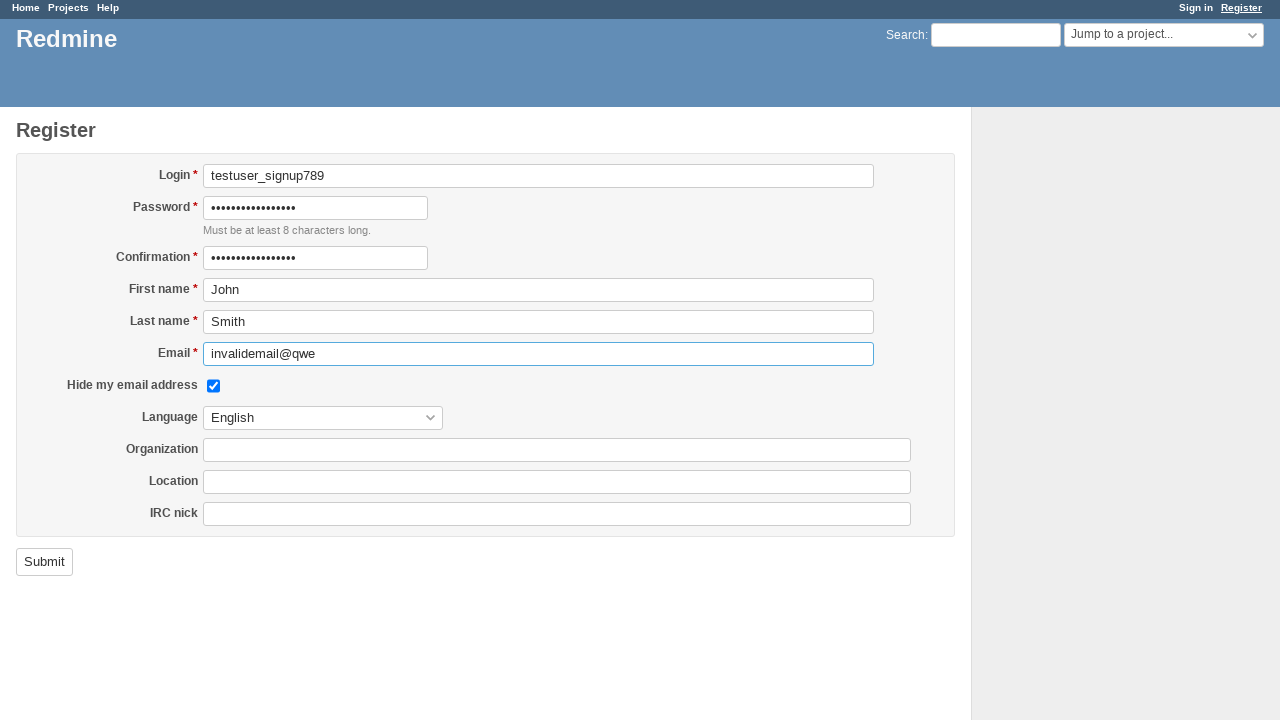

Submitted registration form at (44, 562) on form>input[type="submit"]
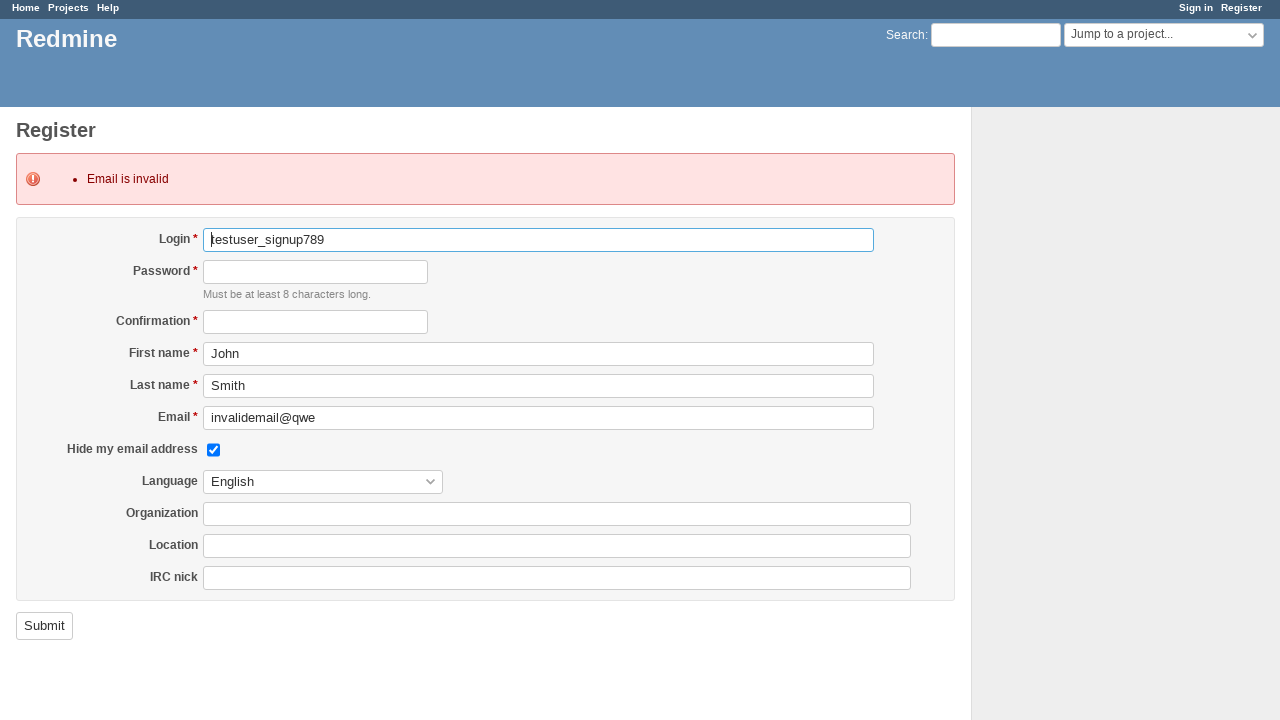

Error message displayed on registration page confirming invalid email validation
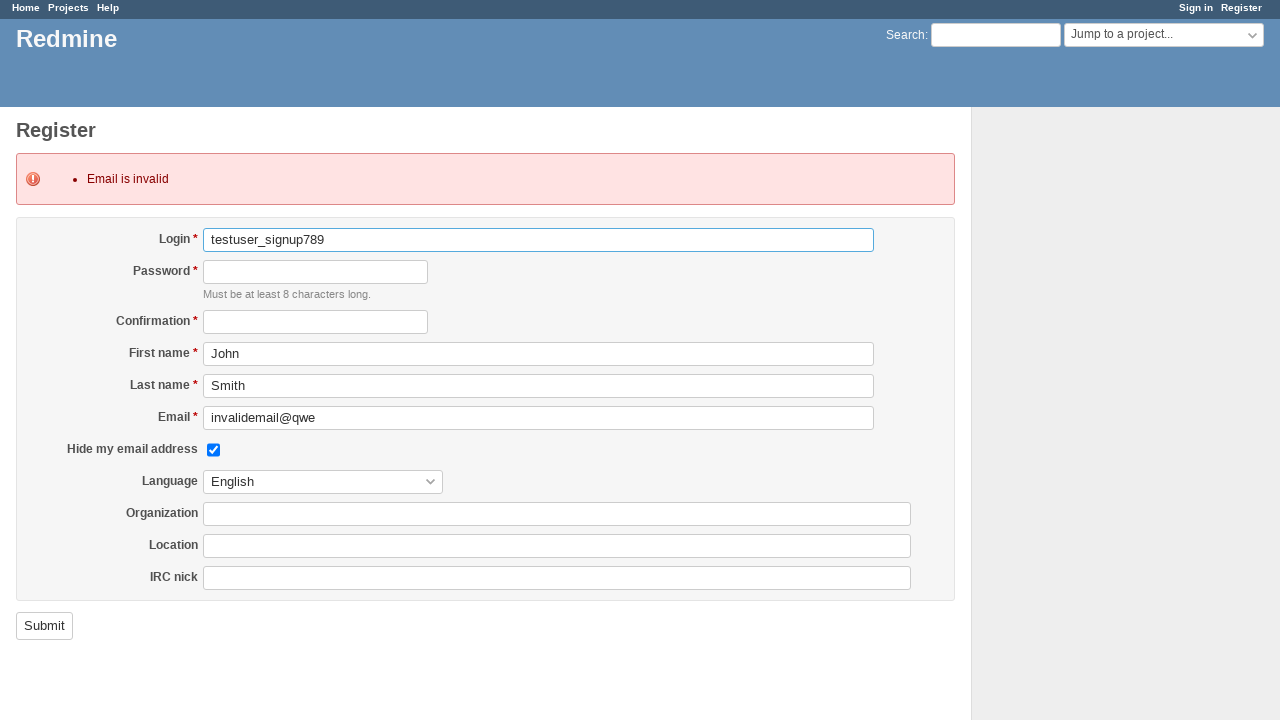

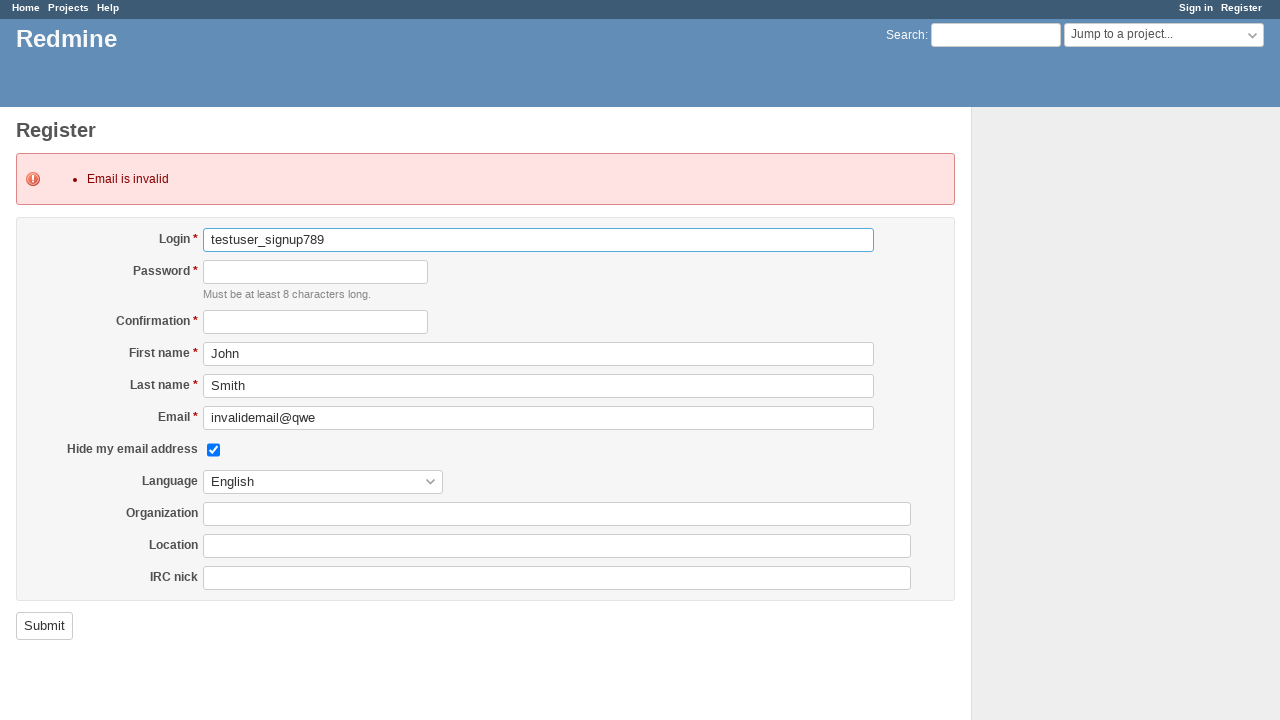